Tests JavaScript alert handling by navigating to a W3Schools demo page, clicking a button that triggers an alert, and accepting the alert dialog

Starting URL: https://www.w3schools.com/jsref/tryit.asp?filename=tryjsref_alert

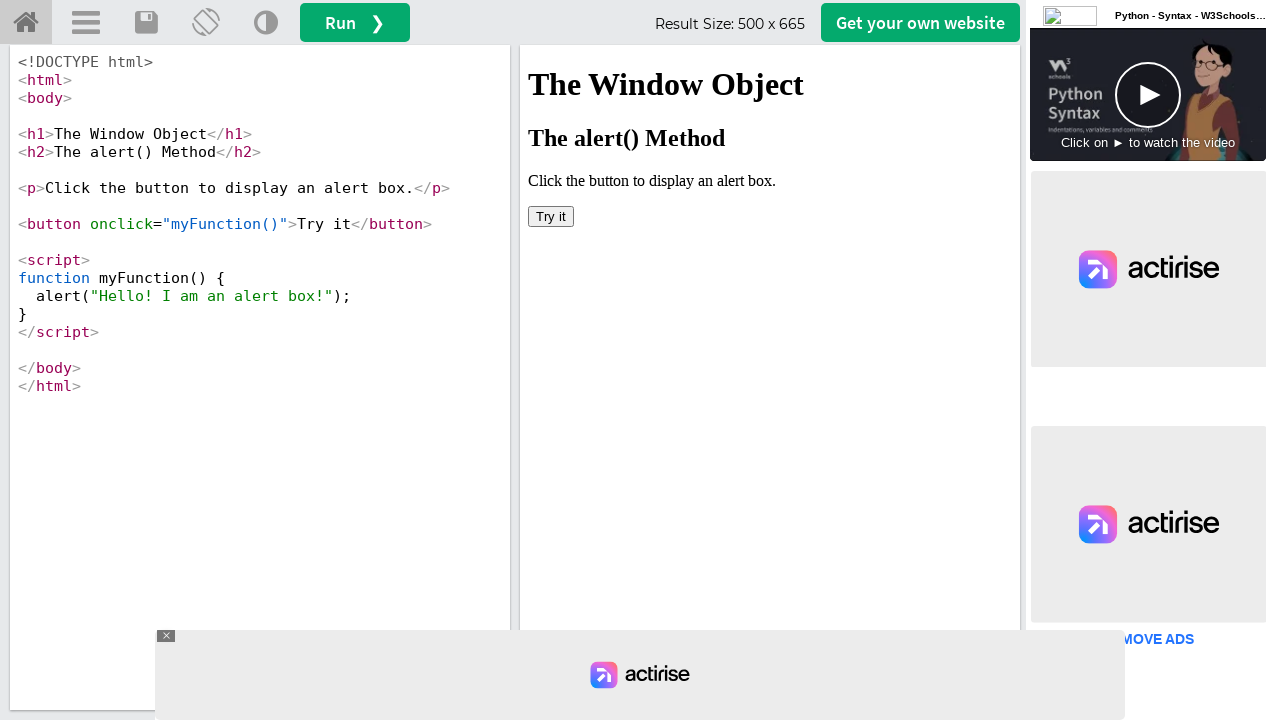

Located iframe containing demo content
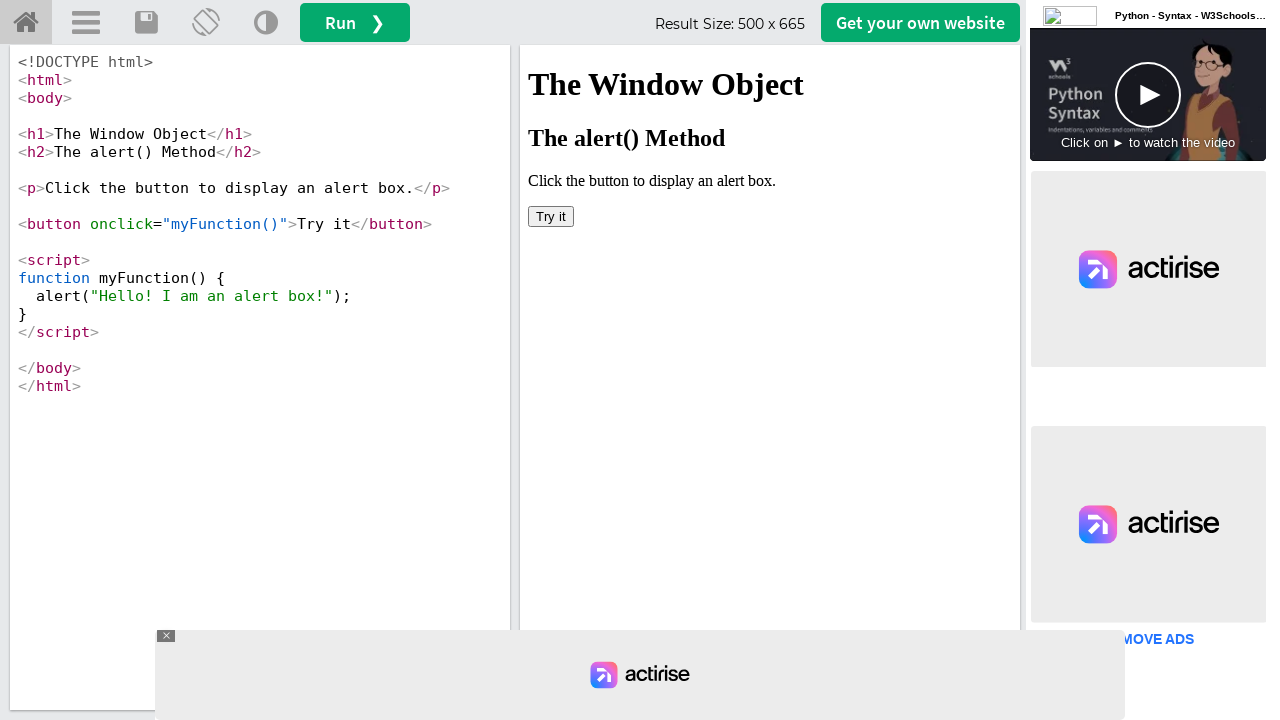

Clicked button to trigger alert dialog at (551, 216) on #iframeResult >> internal:control=enter-frame >> body > button
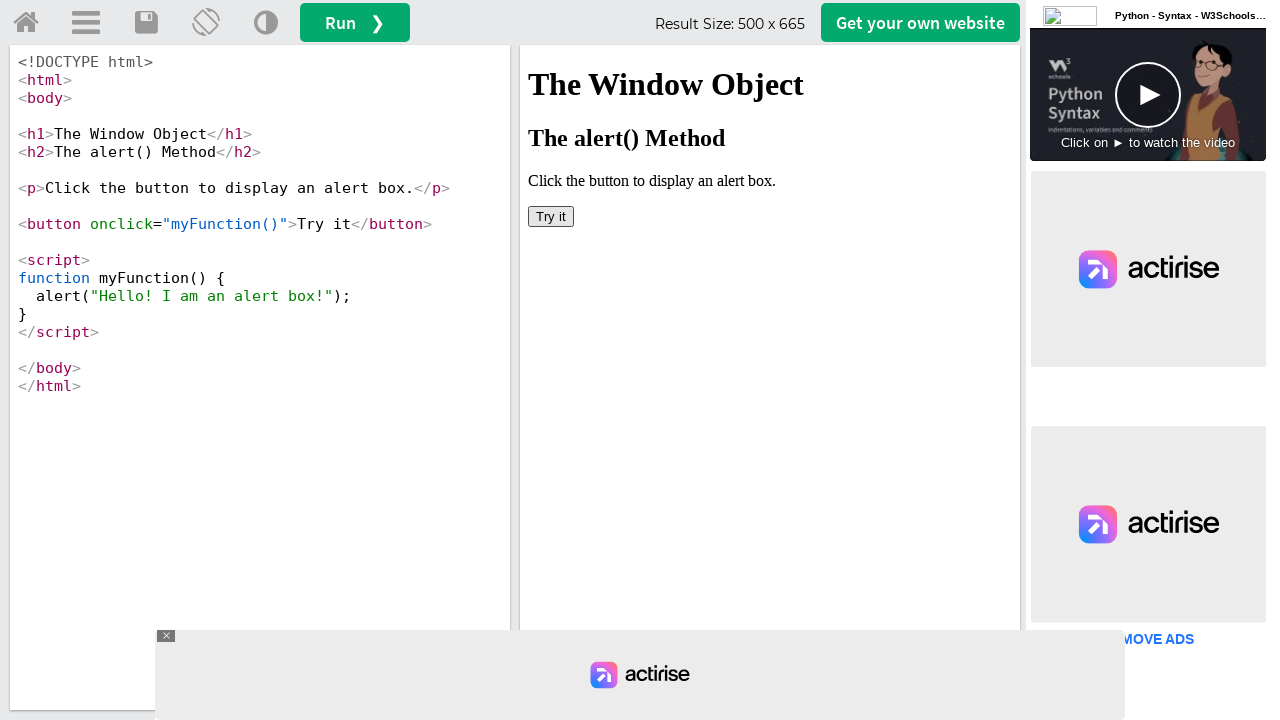

Set up dialog handler to accept alert
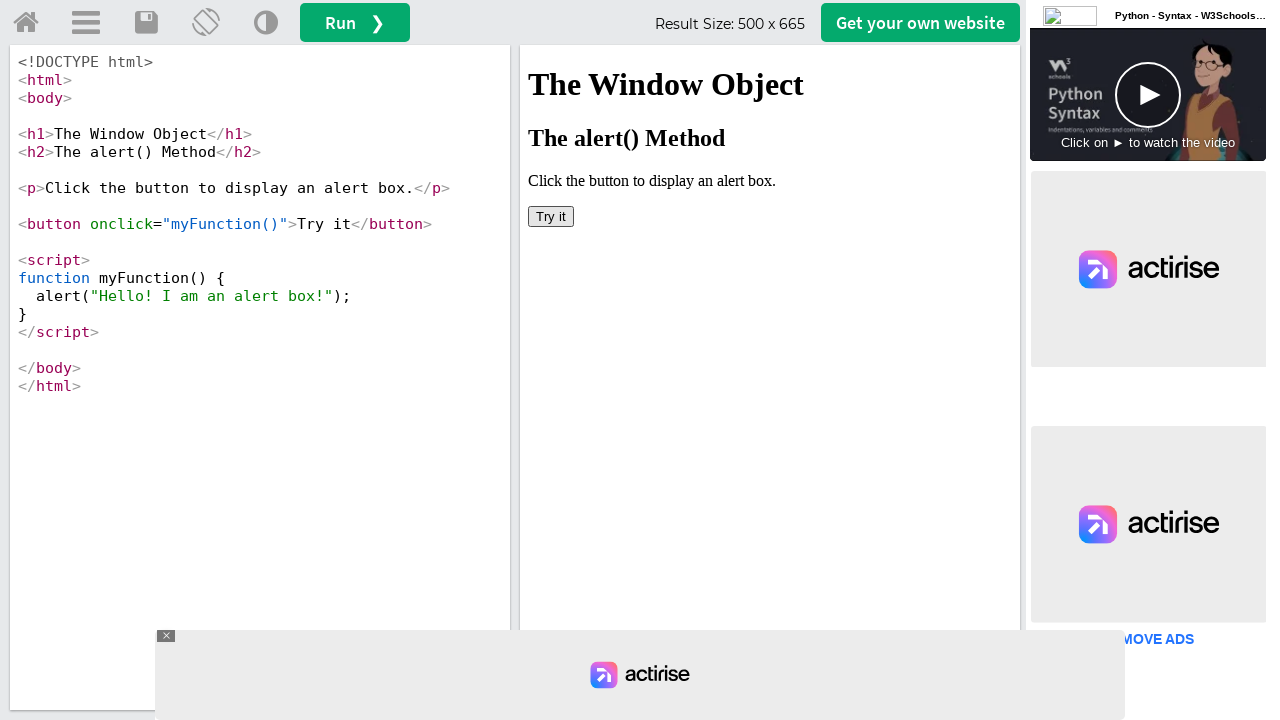

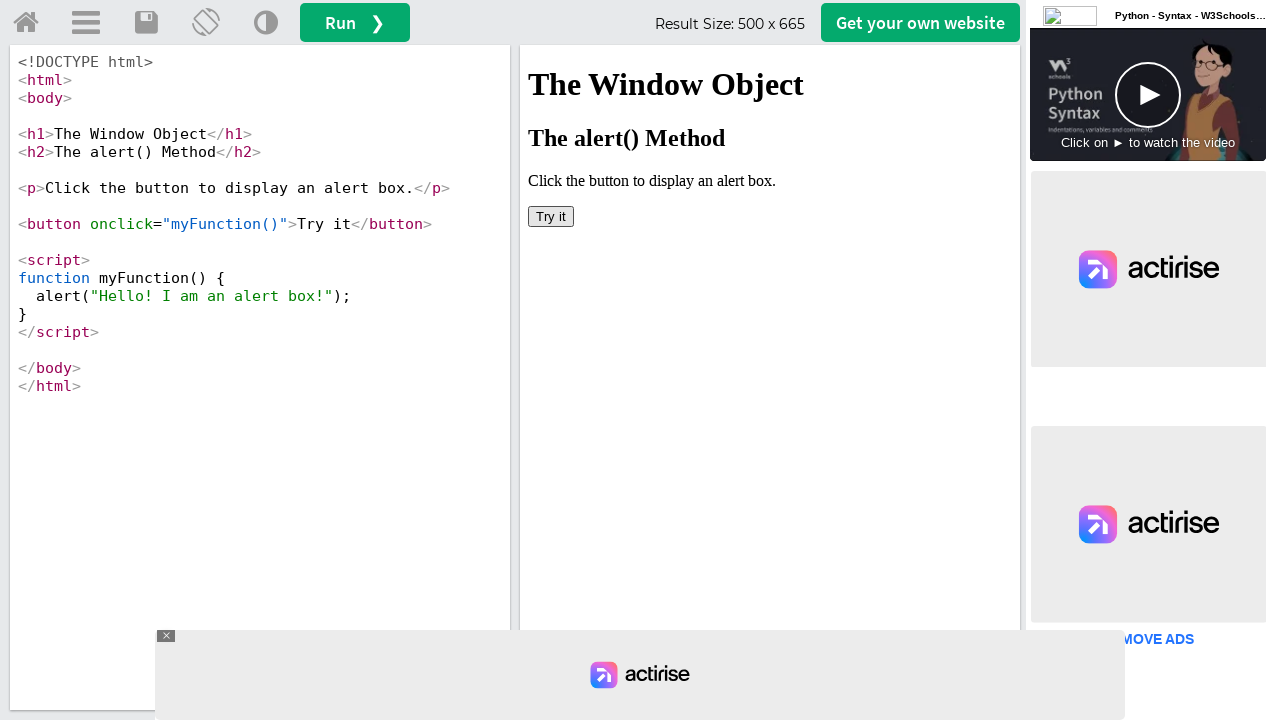